Tests XPath locator strategies using sibling and parent axis traversal to locate and verify button elements on a practice automation page

Starting URL: https://rahulshettyacademy.com/AutomationPractice/

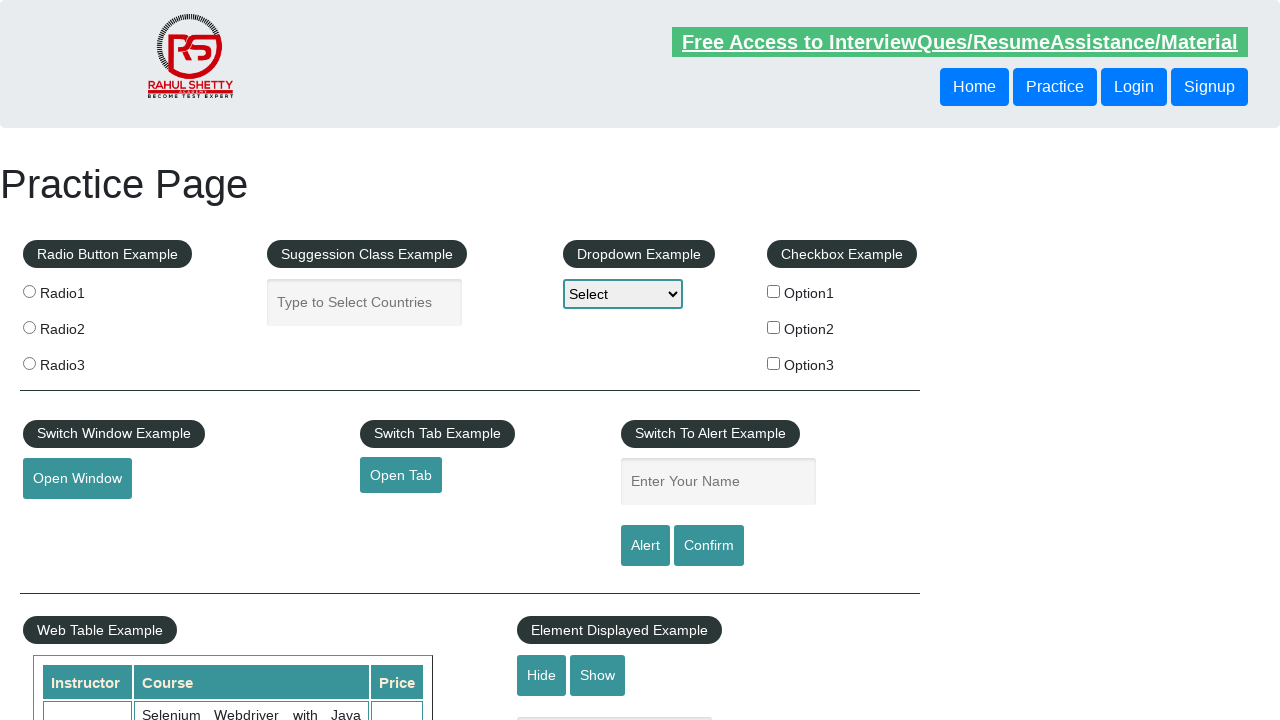

Navigated to Rahul Shetty Academy automation practice page
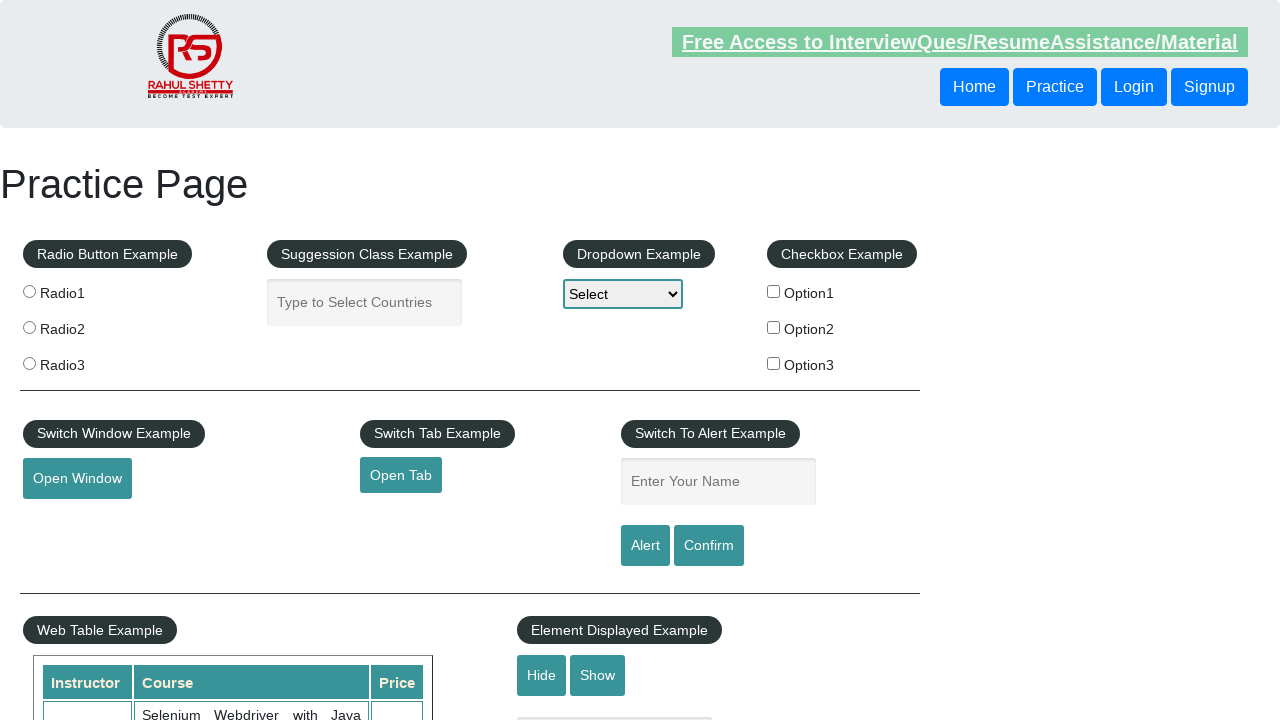

Located button using following-sibling XPath axis and retrieved text: 'Login'
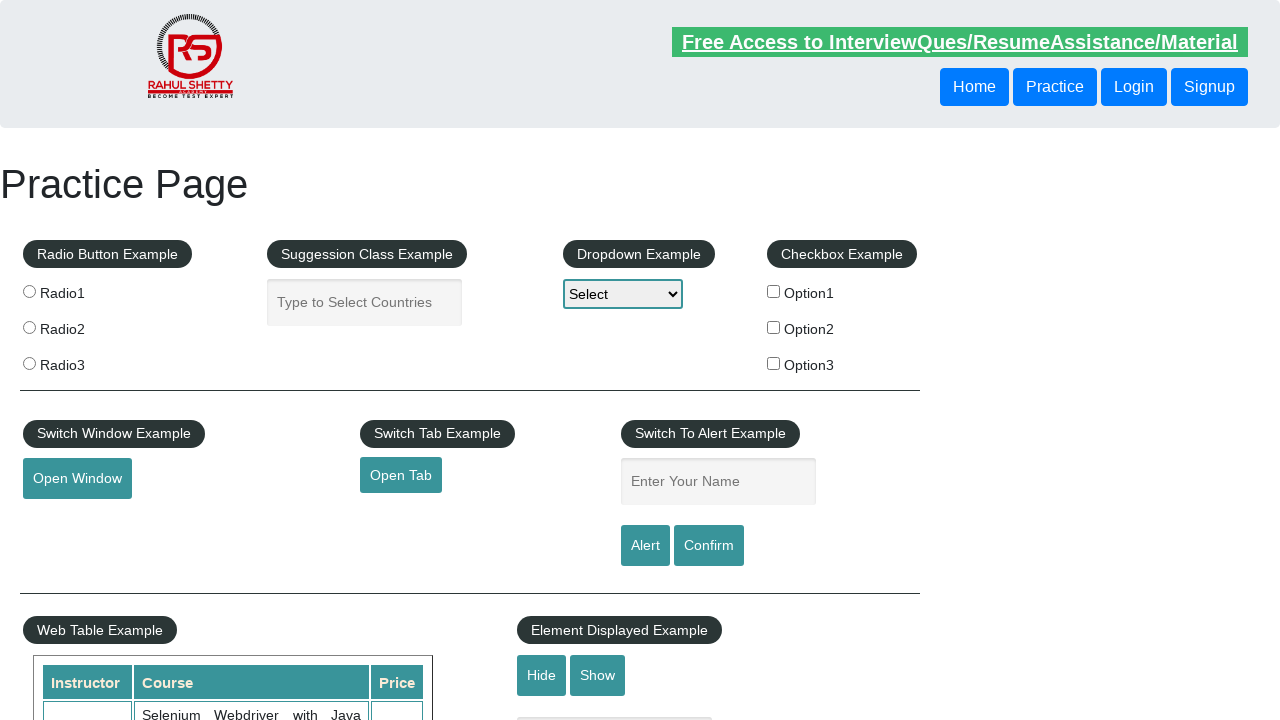

Located button using parent XPath axis and retrieved text: 'Signup'
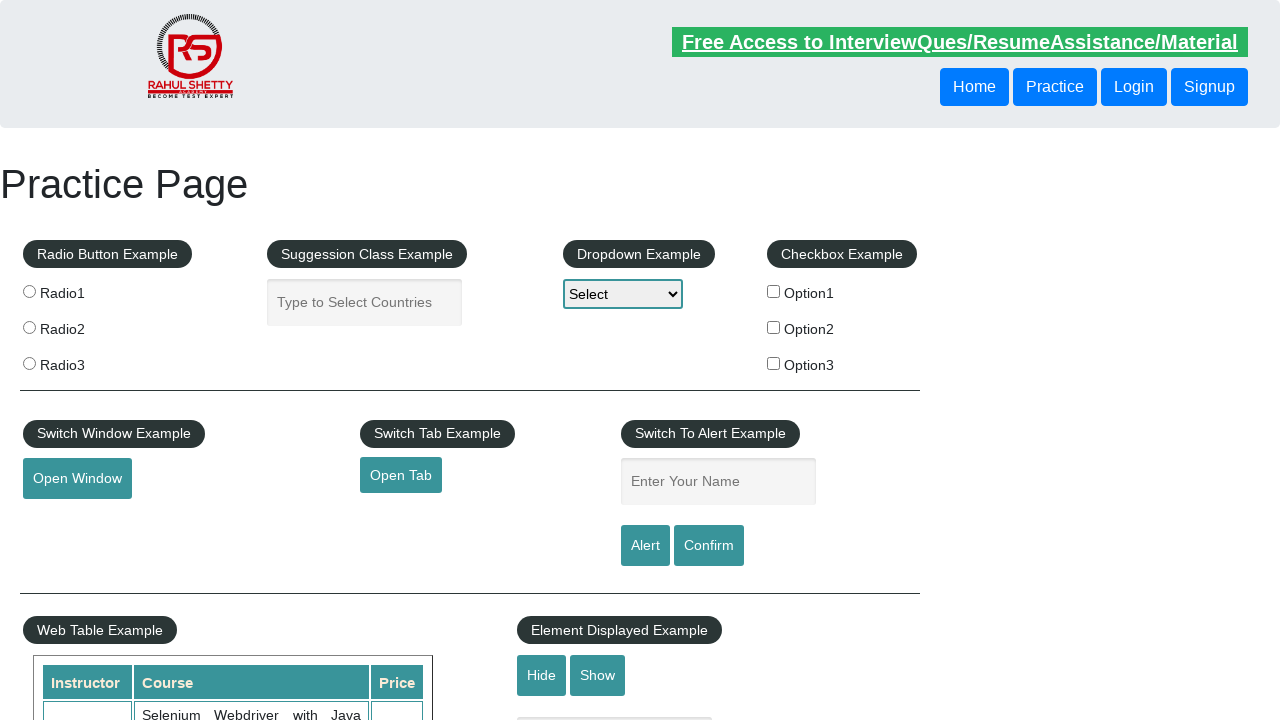

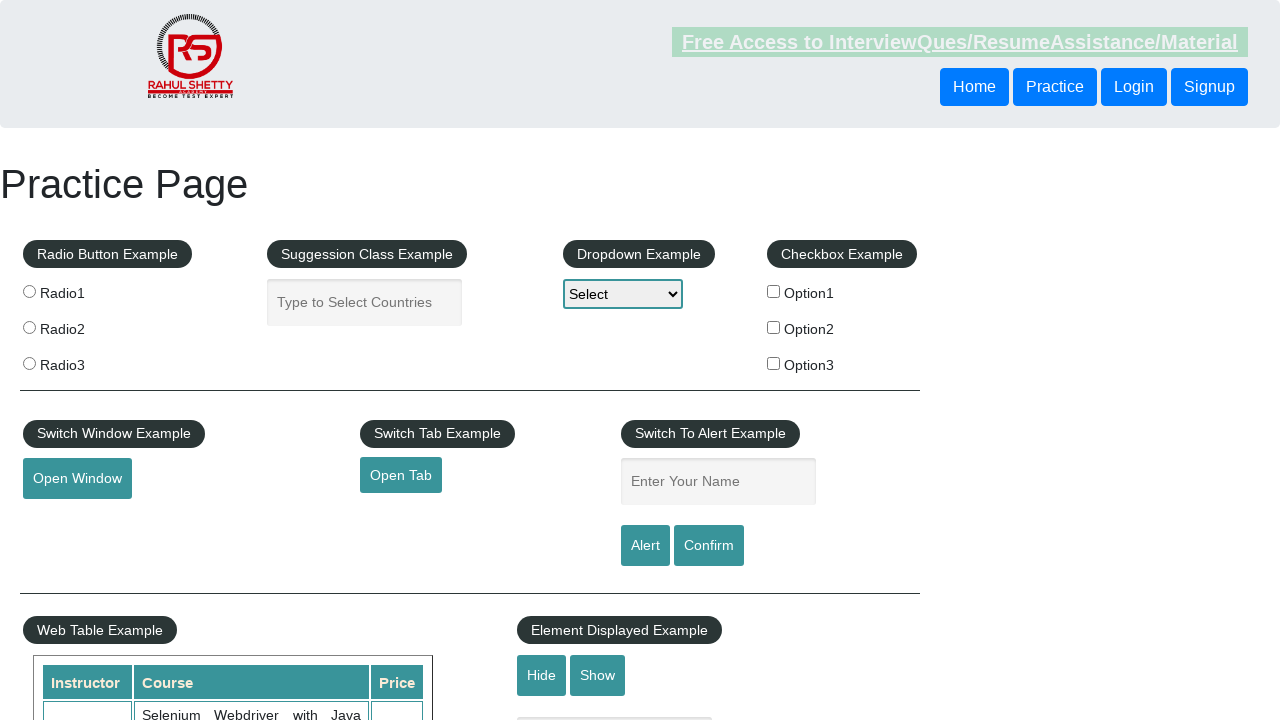